Tests the SpiceJet flight booking interface by clicking on the round trip option to begin a flight search

Starting URL: https://book.spicejet.com/Login.aspx

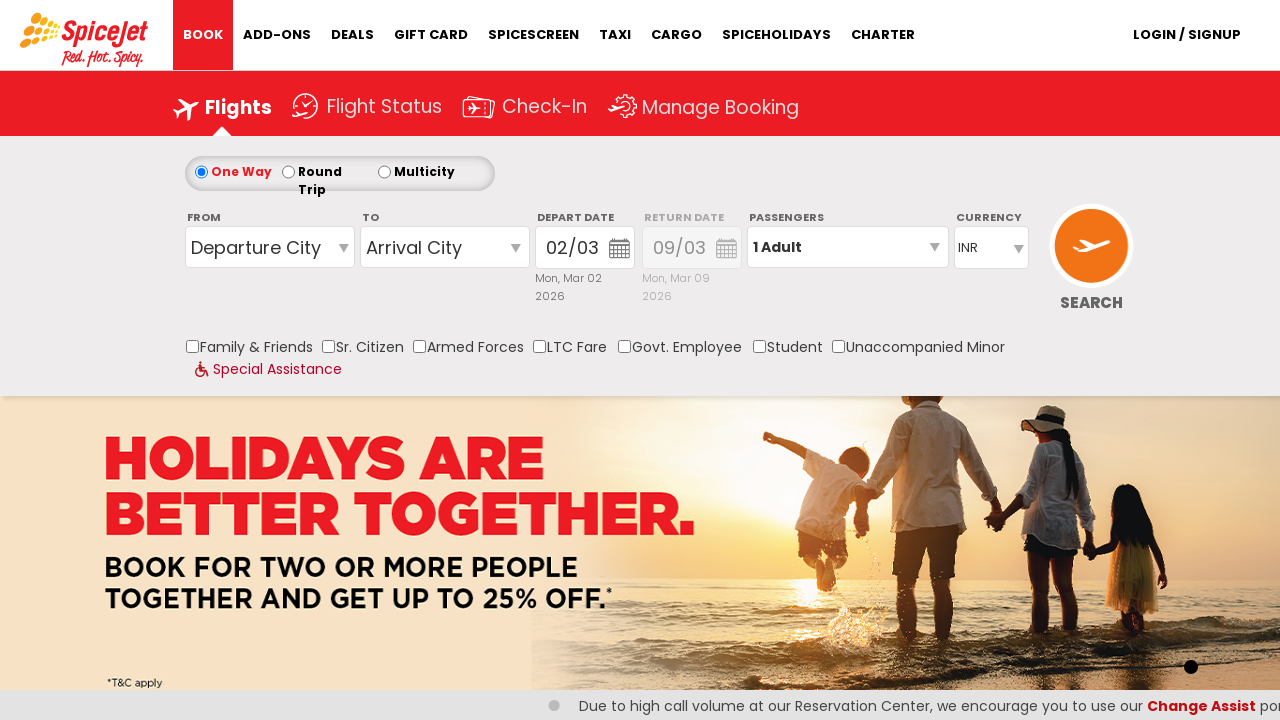

Waited for page to reach network idle state
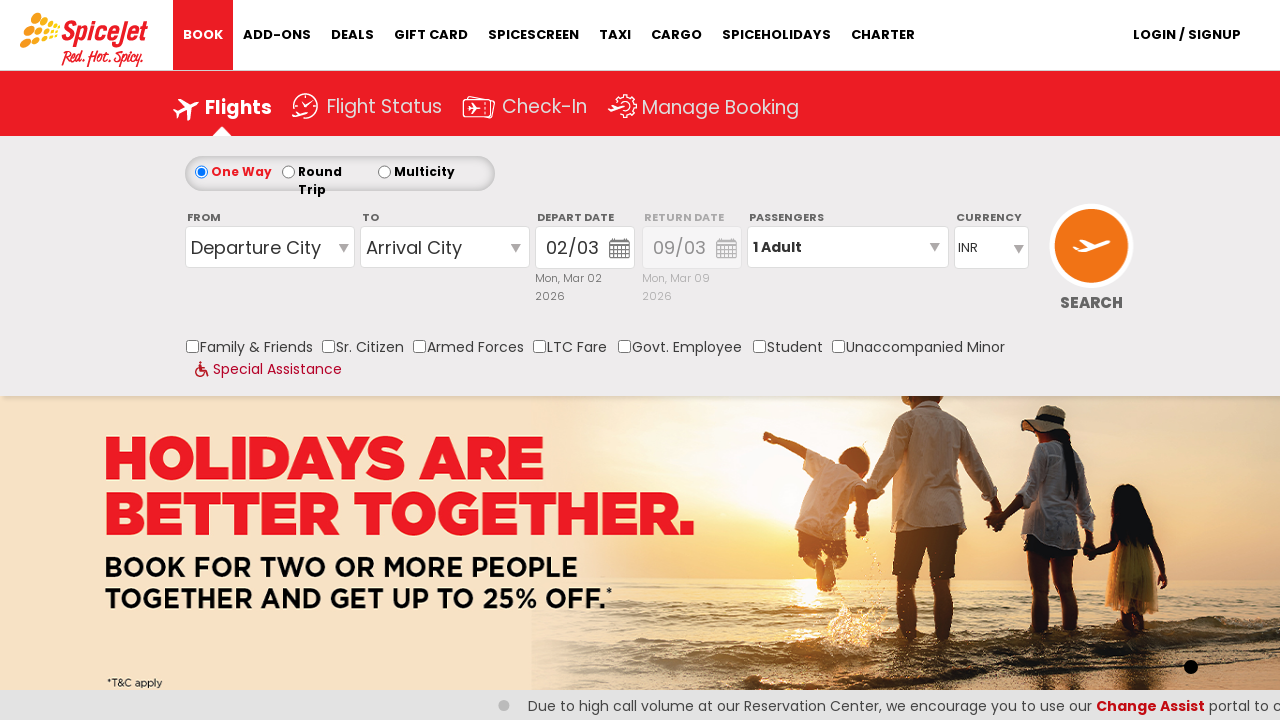

Clicked on the round trip option to begin flight search at (244, 170) on label.selected-label
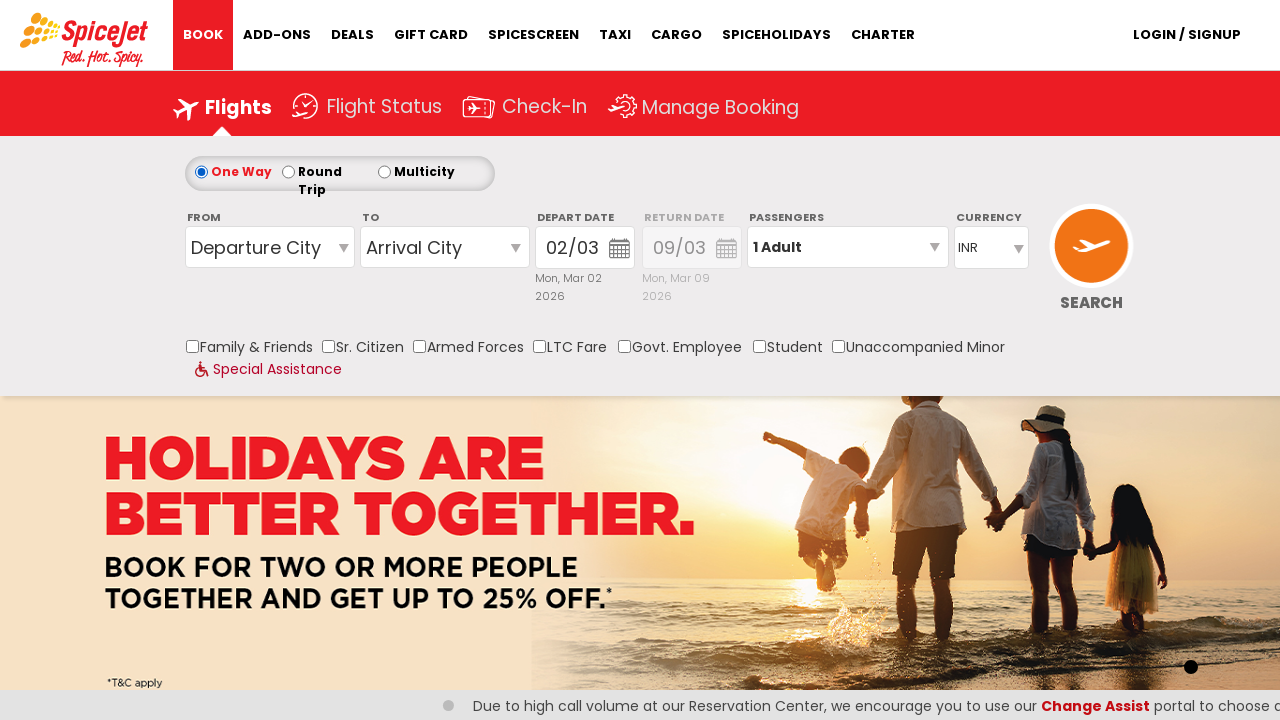

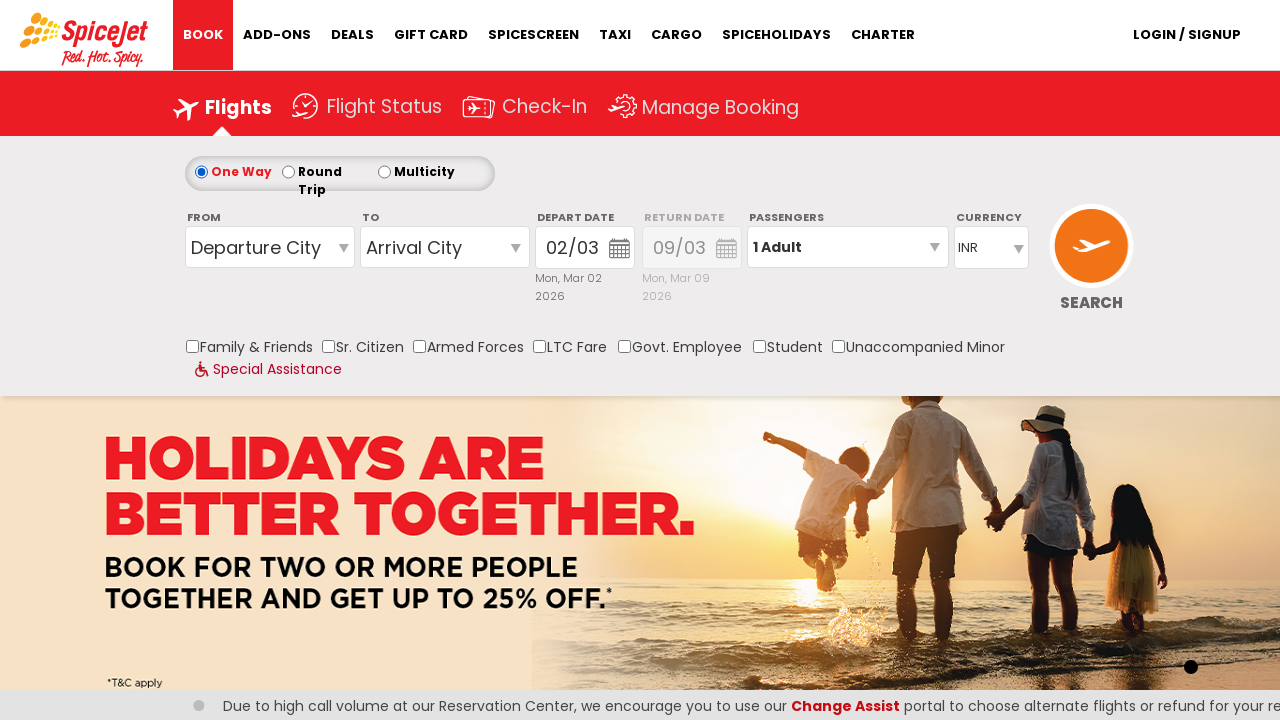